Tests mouse hover interactions by double-clicking on a mouse hover button and then moving to a "Top" link element that appears in a dropdown menu.

Starting URL: https://rahulshettyacademy.com/AutomationPractice/

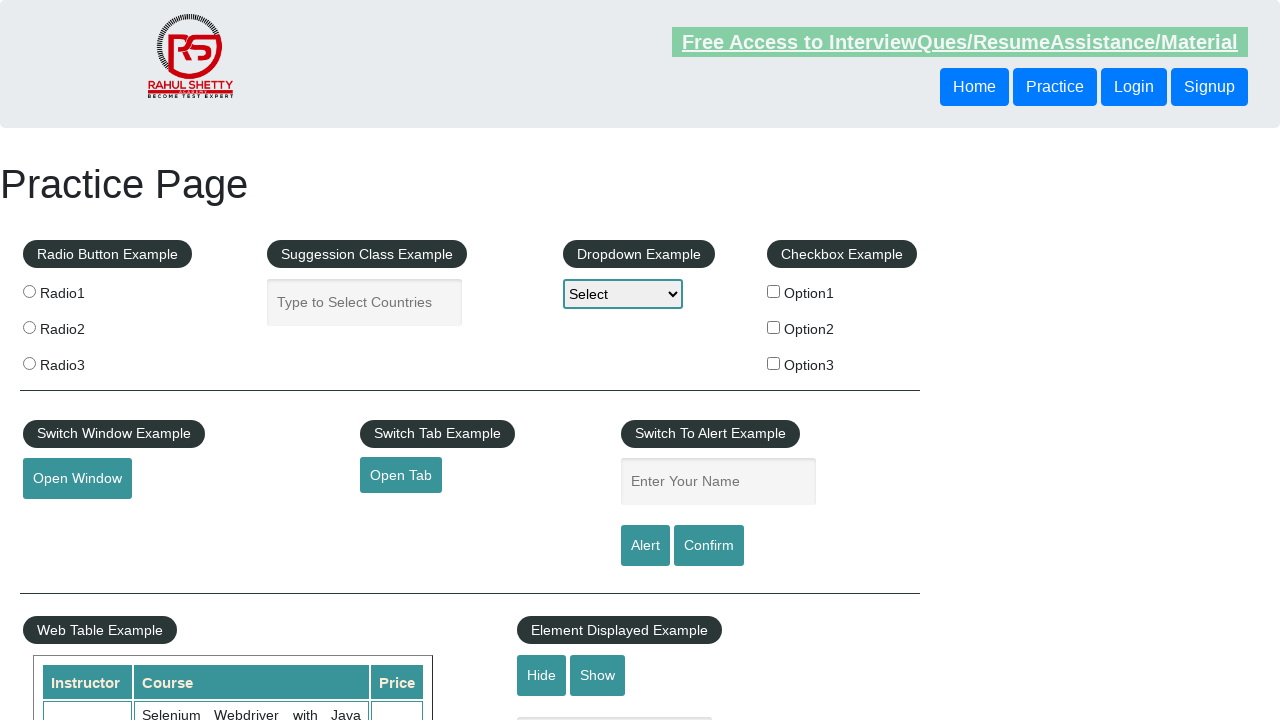

Located mouse hover button element
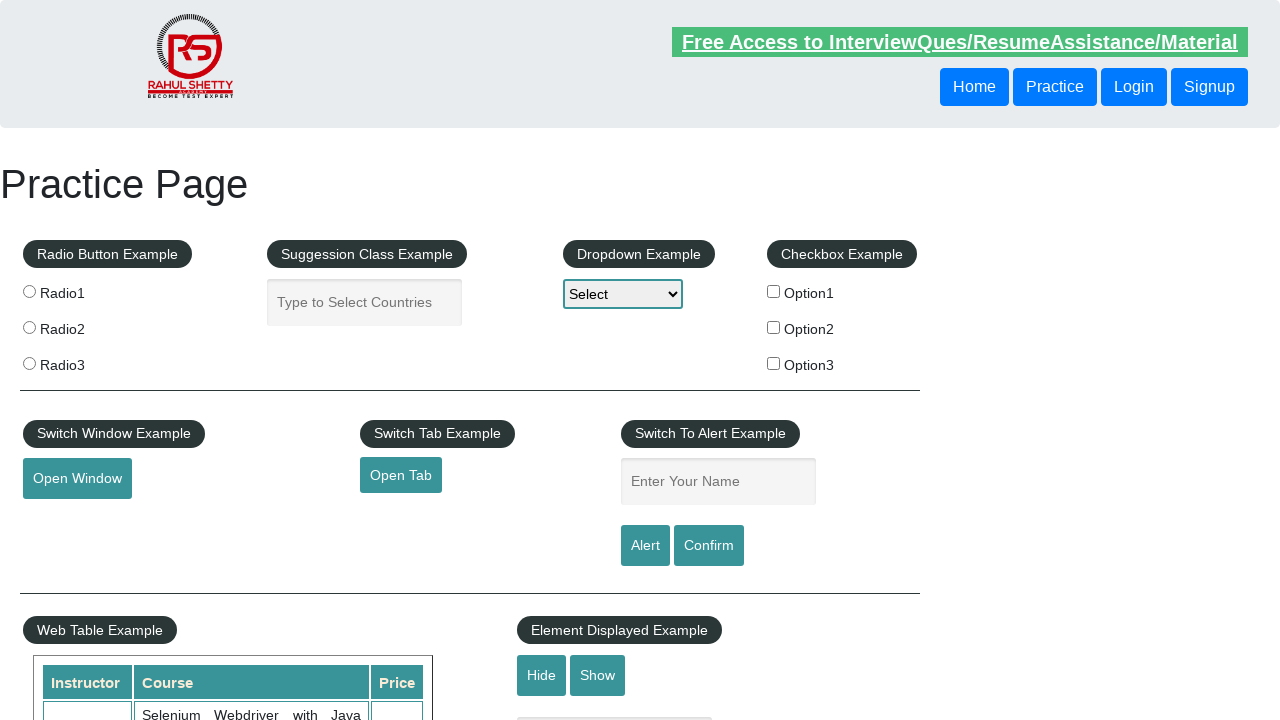

Double-clicked on mouse hover button at (83, 361) on xpath=//button[@id='mousehover']
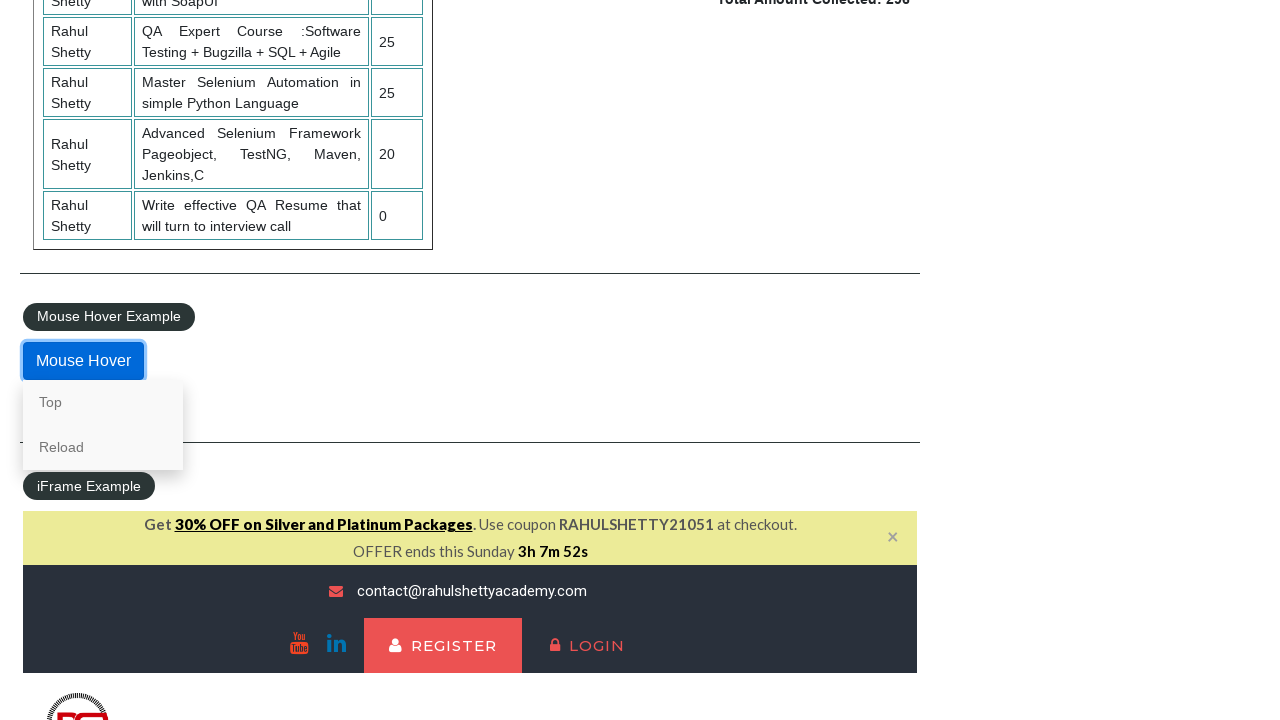

Waited 1000ms for dropdown menu to appear
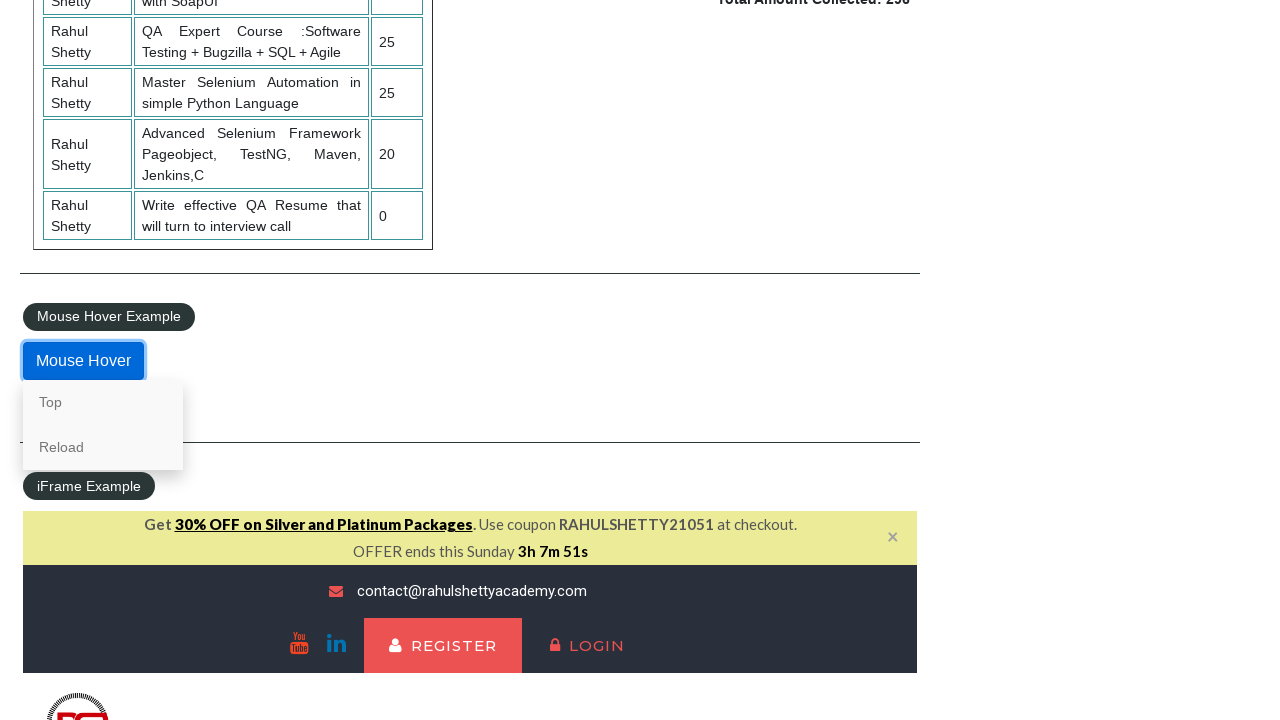

Located 'Top' link in dropdown menu
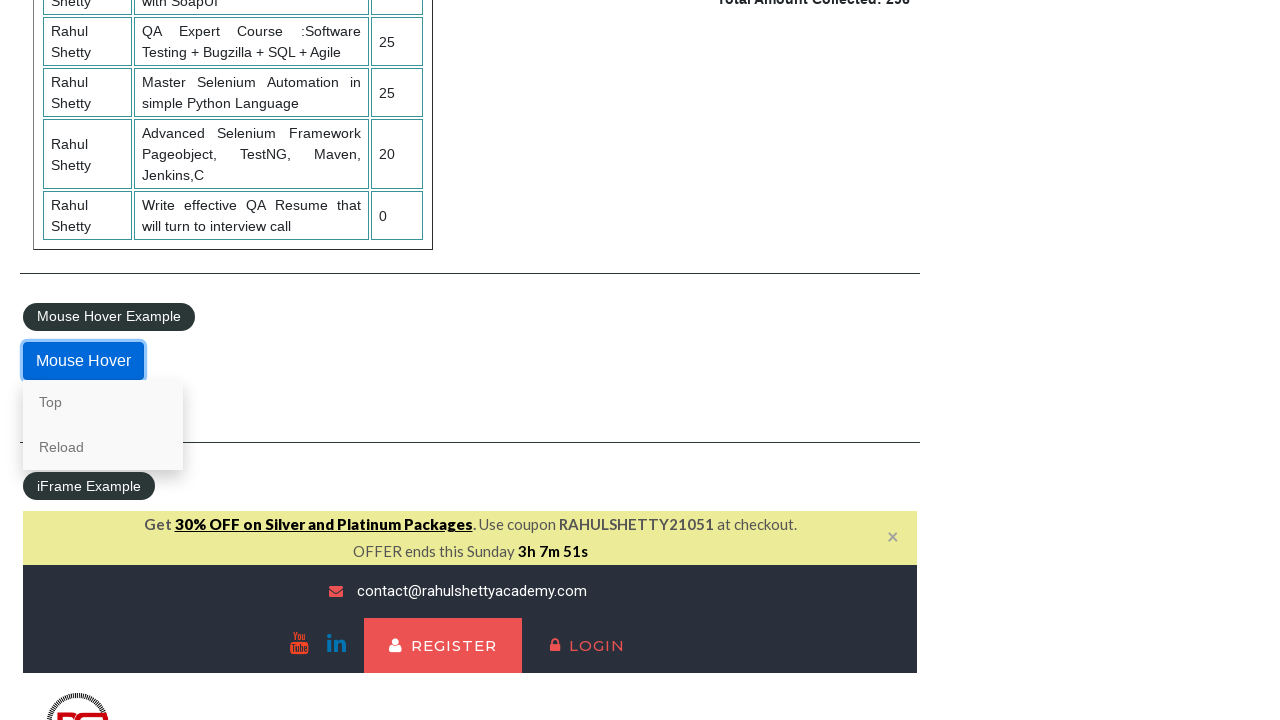

Hovered over the 'Top' link element at (103, 402) on xpath=//a[normalize-space()='Top']
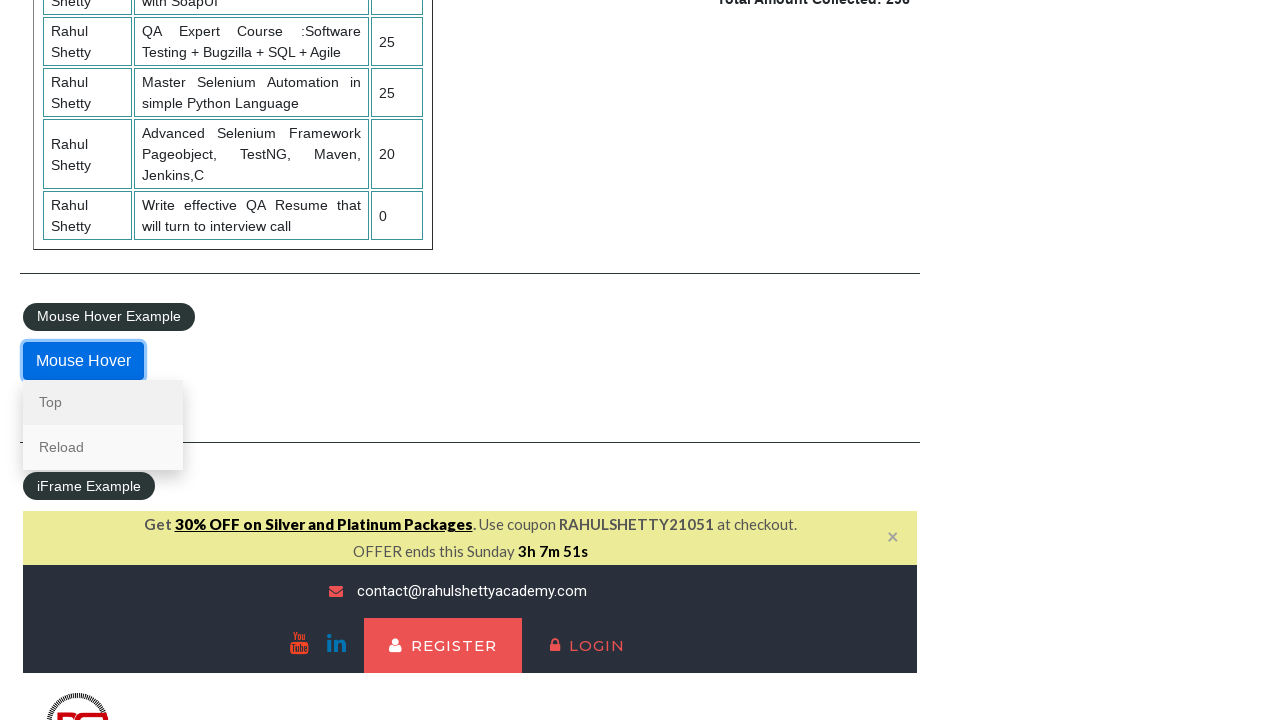

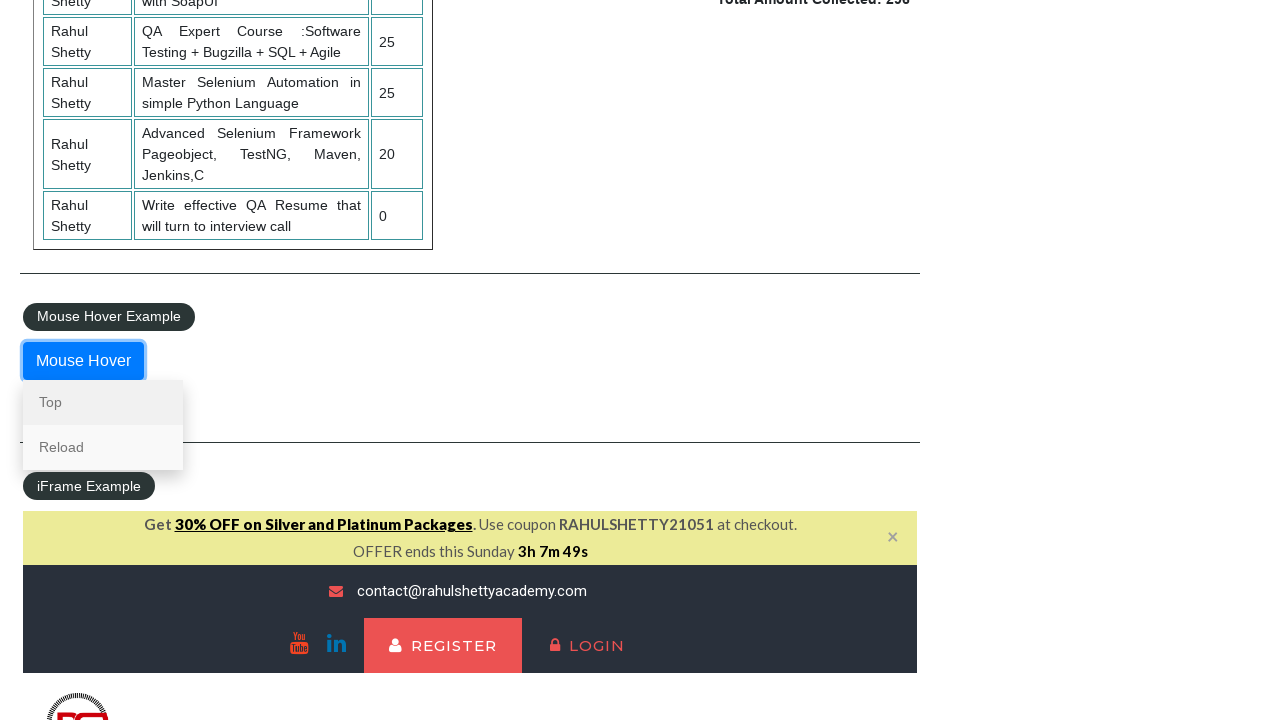